Tests different types of JavaScript alerts (simple alert, confirm dialog, and prompt dialog) by triggering them and interacting with each type

Starting URL: http://demo.automationtesting.in/Alerts.html

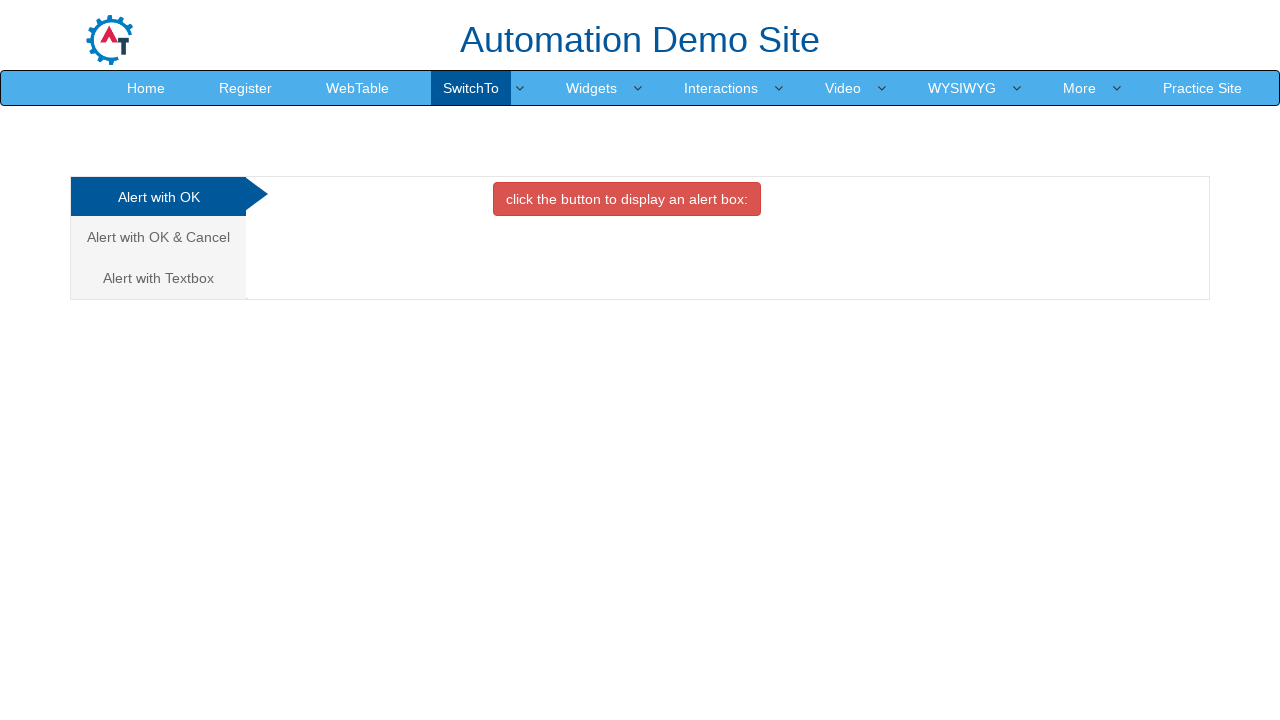

Clicked button to trigger simple alert at (627, 199) on xpath=//*[@id='OKTab']/button
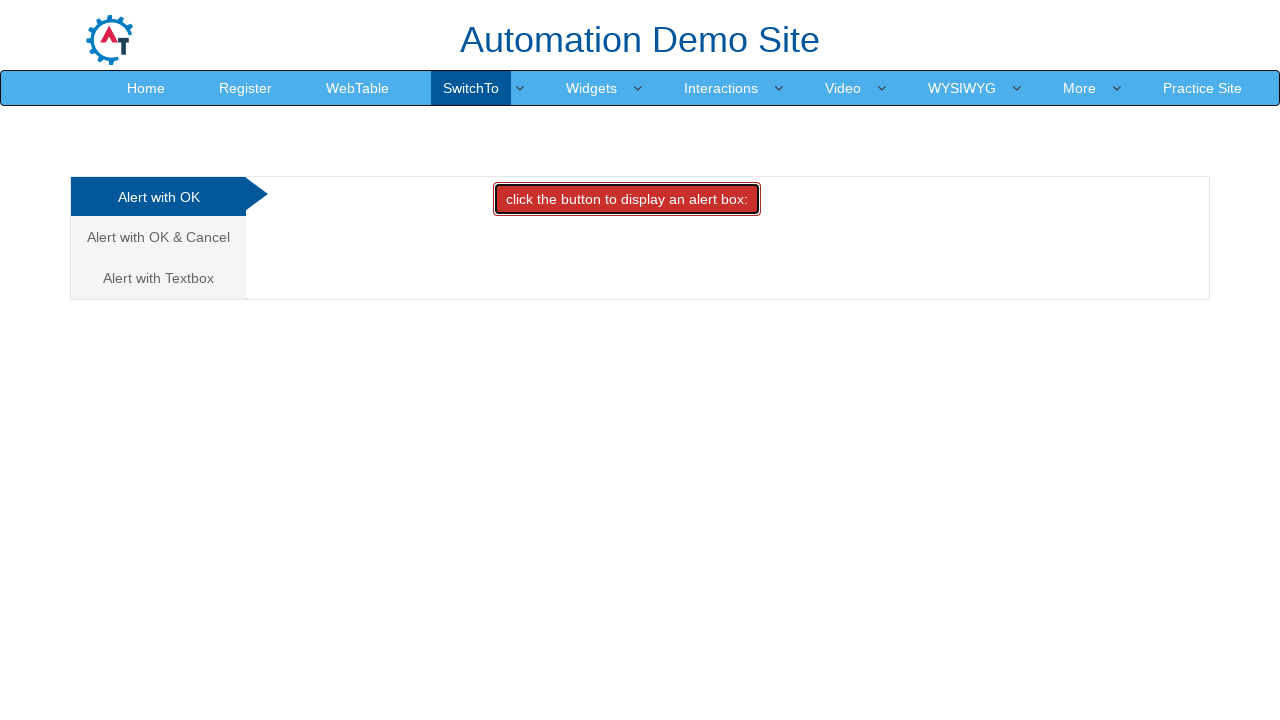

Set up dialog handler to accept the alert
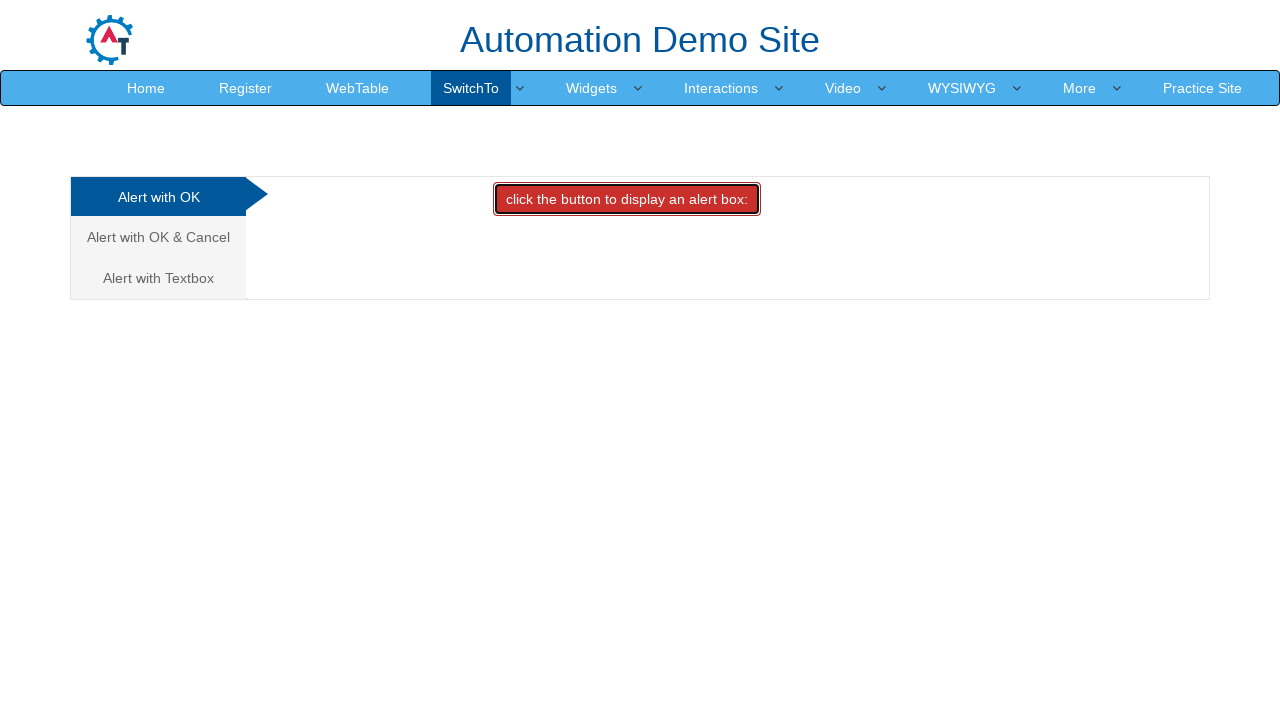

Navigated to confirm alert tab at (158, 237) on xpath=/html/body/div[1]/div/div/div/div[1]/ul/li[2]/a
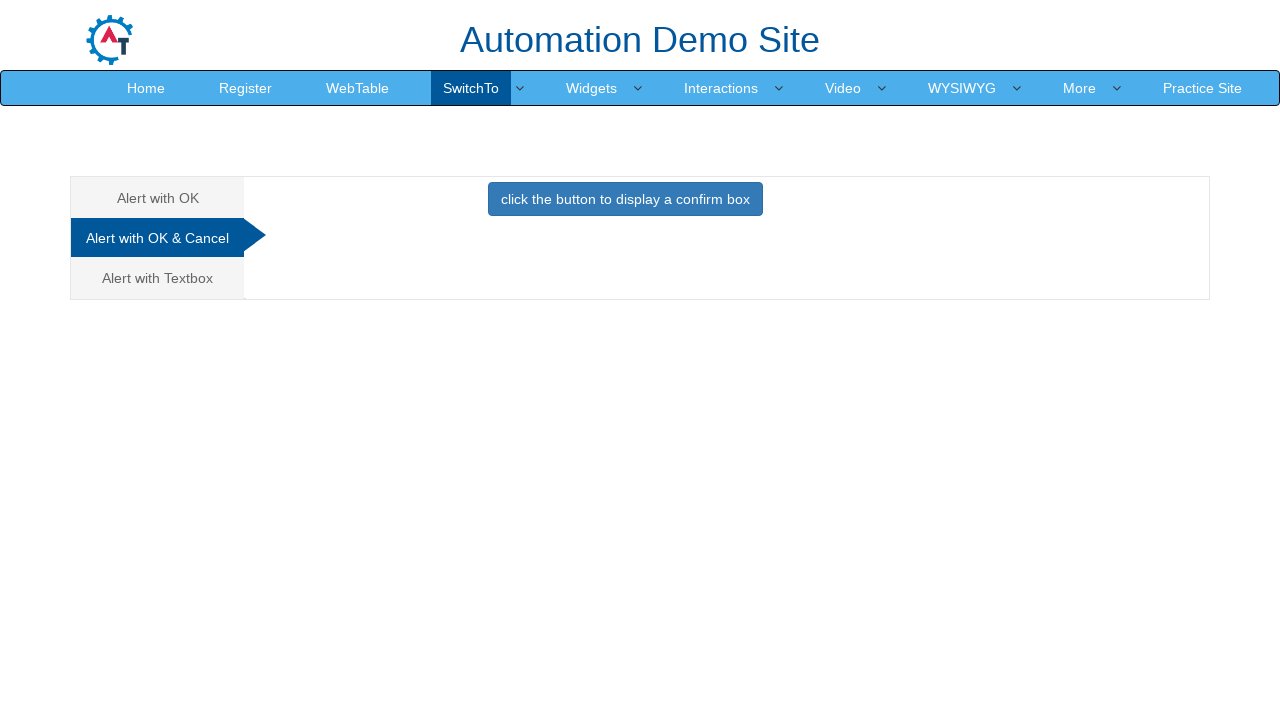

Clicked button to trigger confirm dialog at (625, 199) on xpath=//*[@id='CancelTab']/button
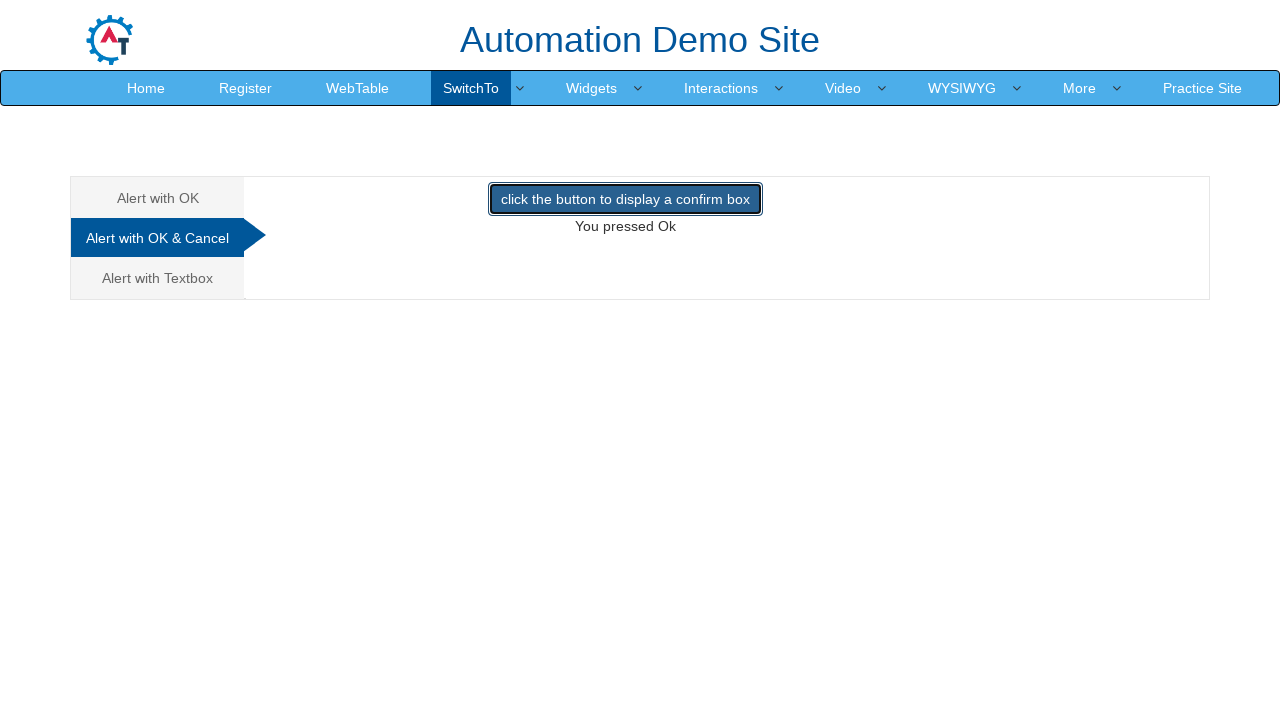

Set up dialog handler to dismiss the confirm dialog
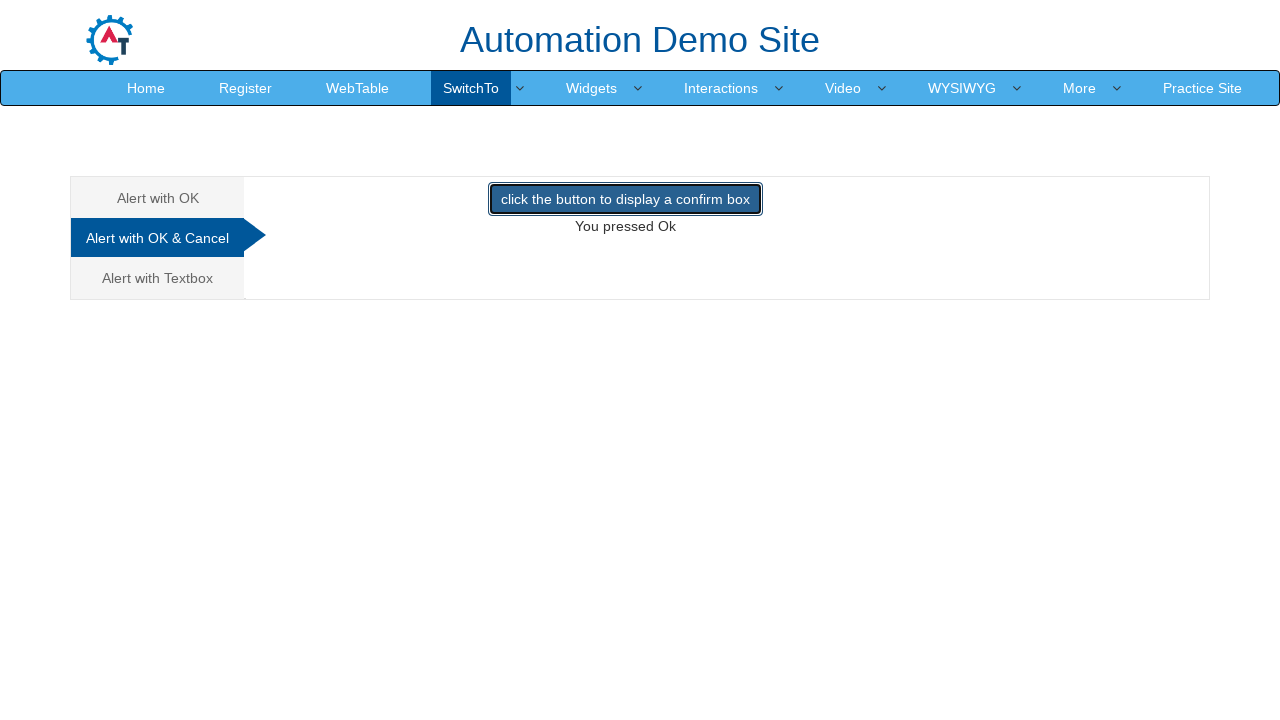

Navigated to prompt alert tab at (158, 278) on xpath=/html/body/div[1]/div/div/div/div[1]/ul/li[3]/a
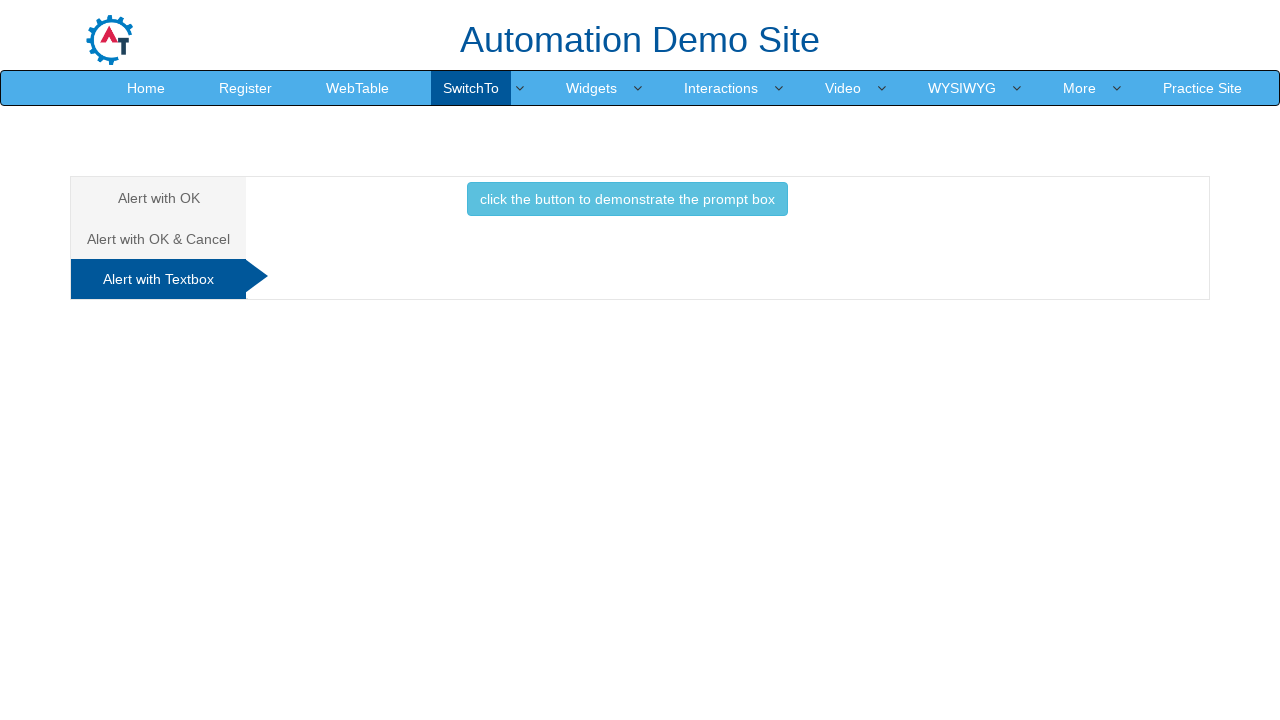

Set up dialog handler to accept prompt with text 'mjrt'
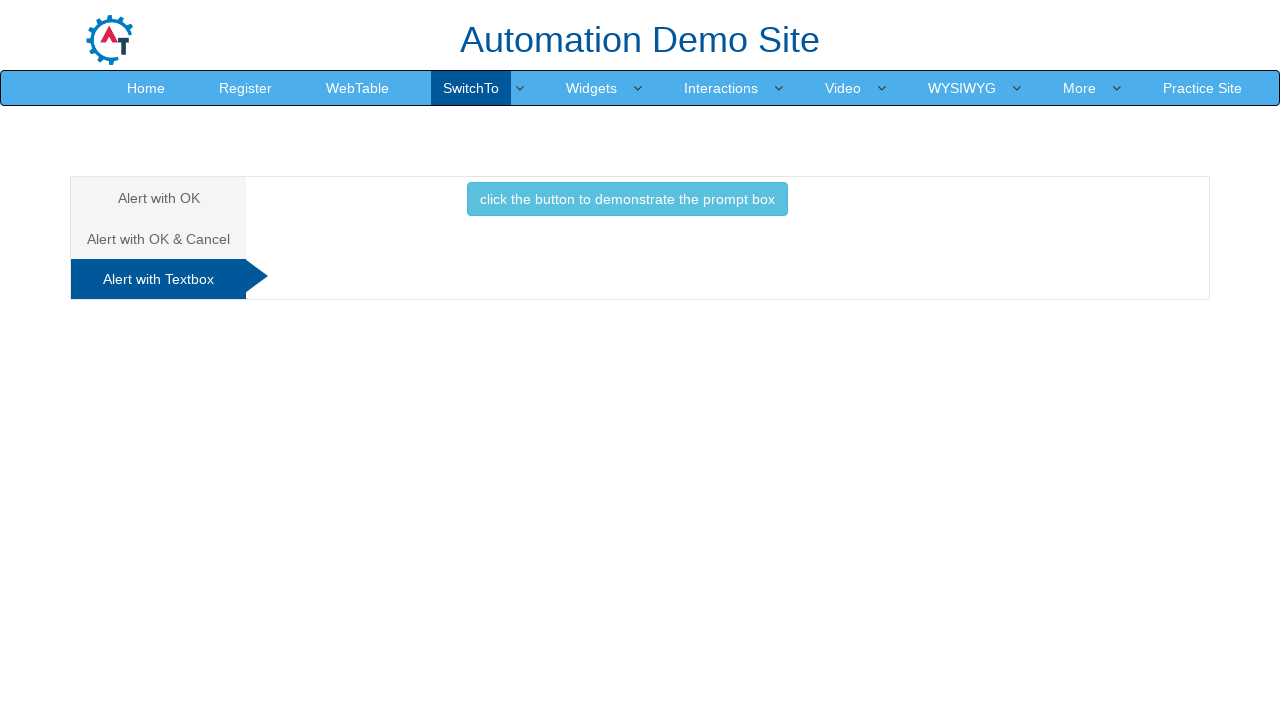

Clicked button to trigger prompt dialog at (627, 199) on xpath=//*[@id='Textbox']/button
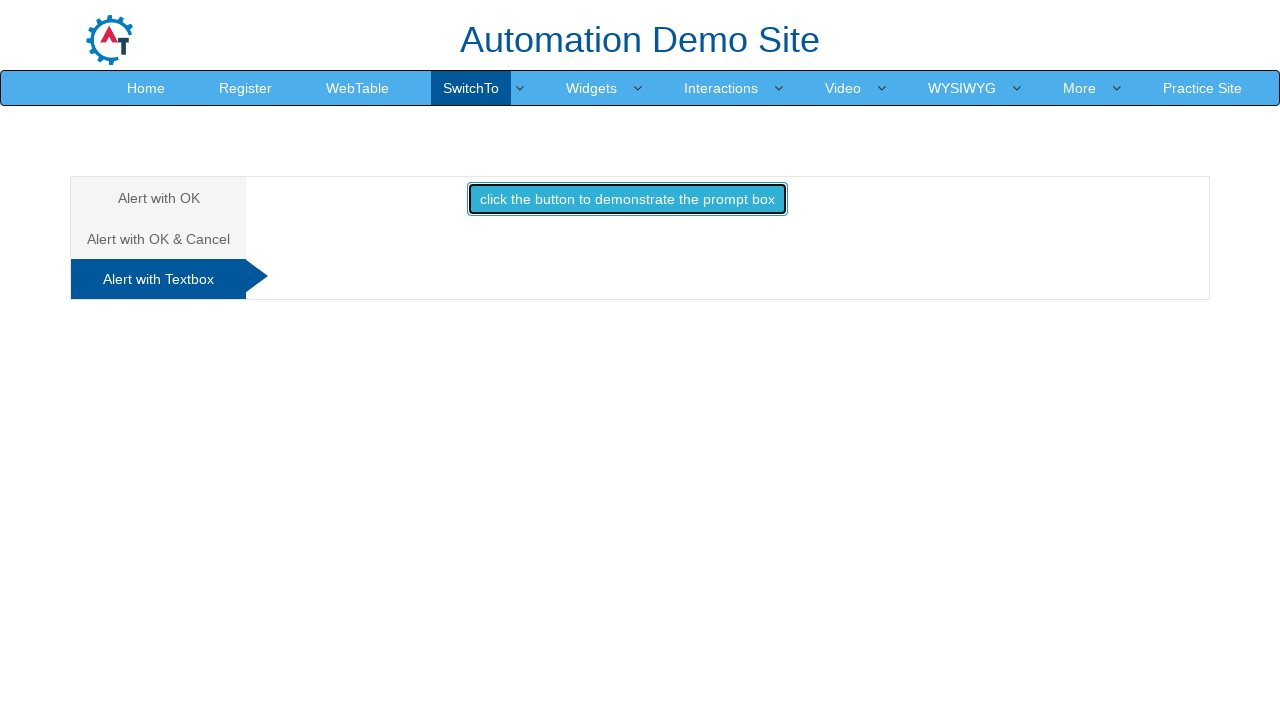

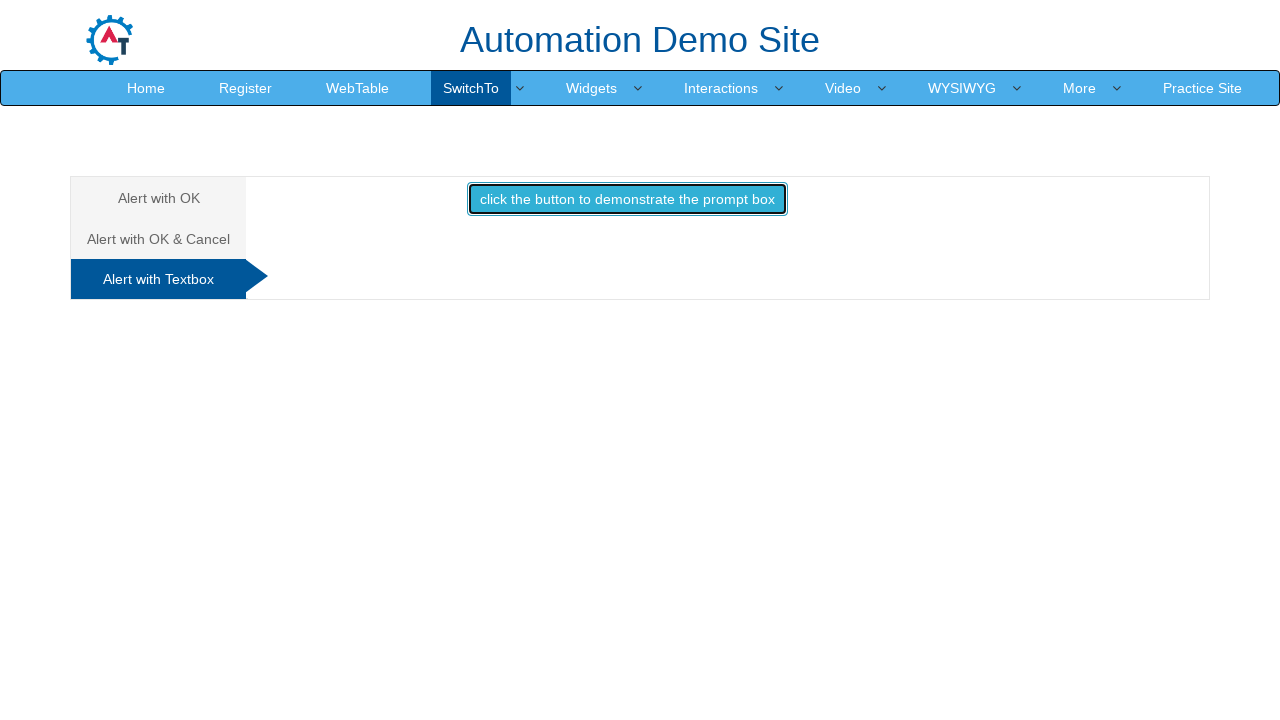